Tests form interaction by extracting a value from an image attribute, calculating a mathematical result, filling in the answer field, checking required checkboxes, and submitting the form.

Starting URL: https://suninjuly.github.io/get_attribute.html

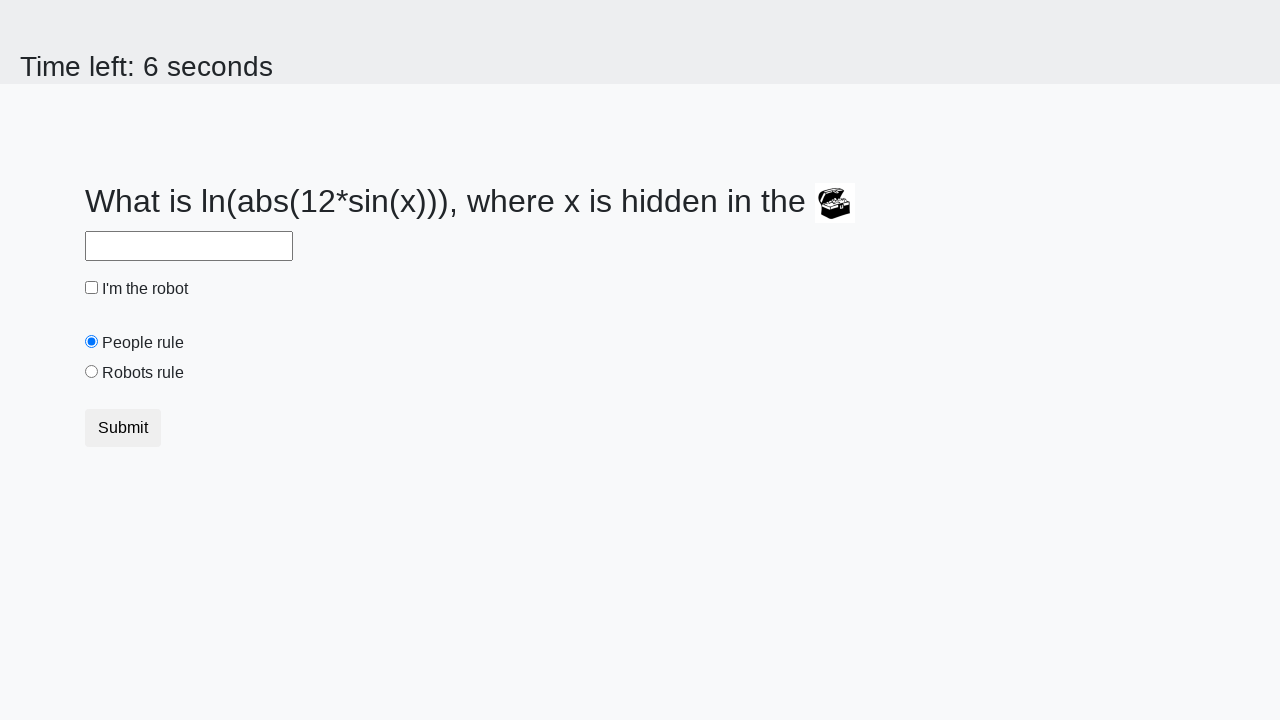

Waited for image element to load
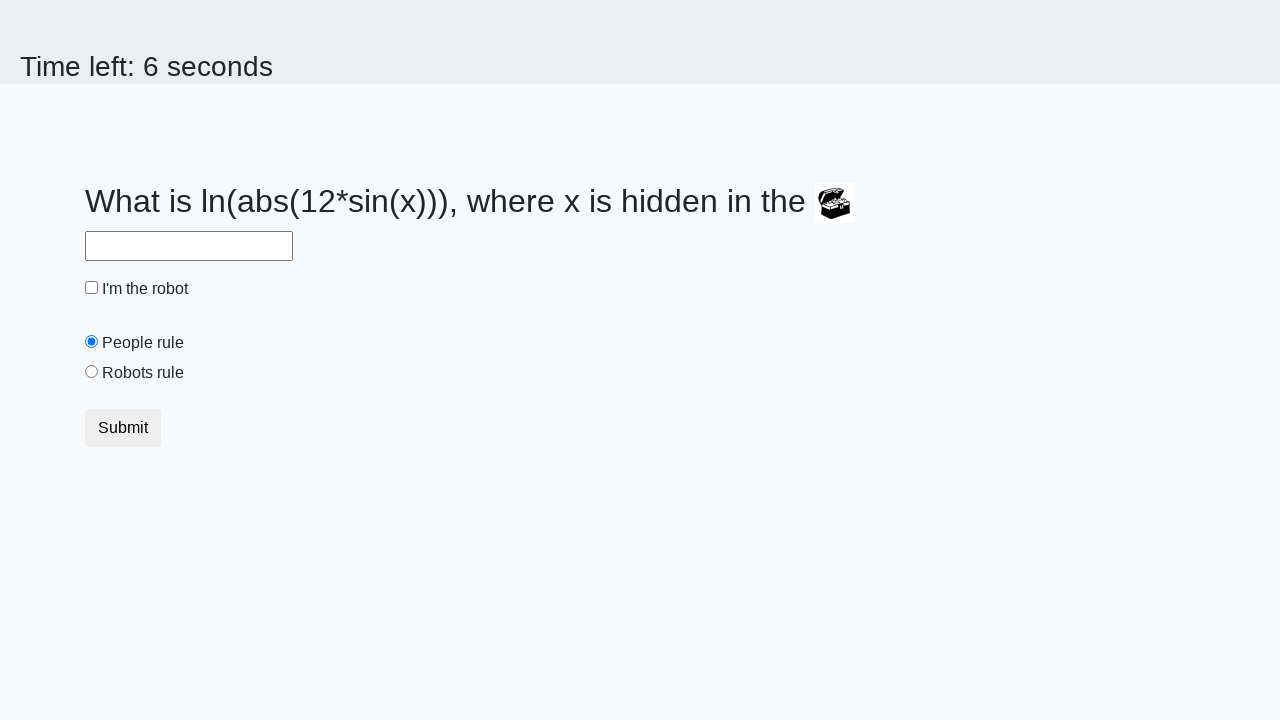

Located the image element
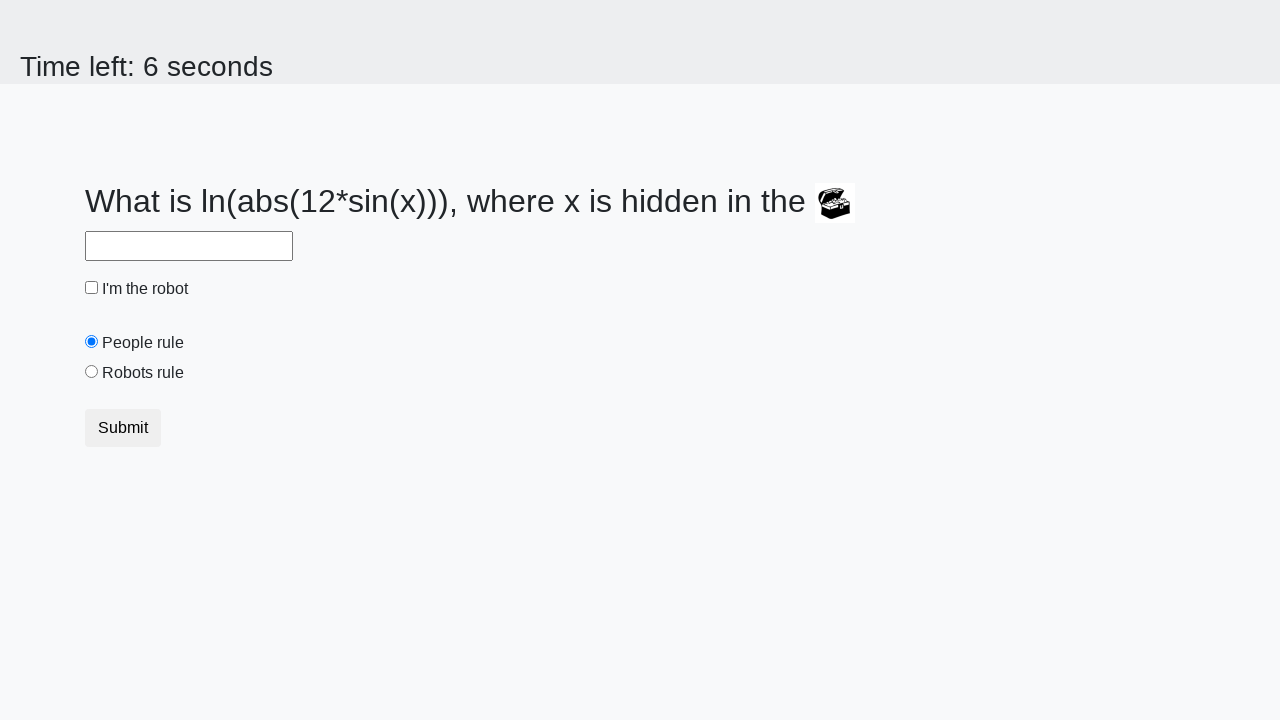

Extracted valuex attribute from image: 170
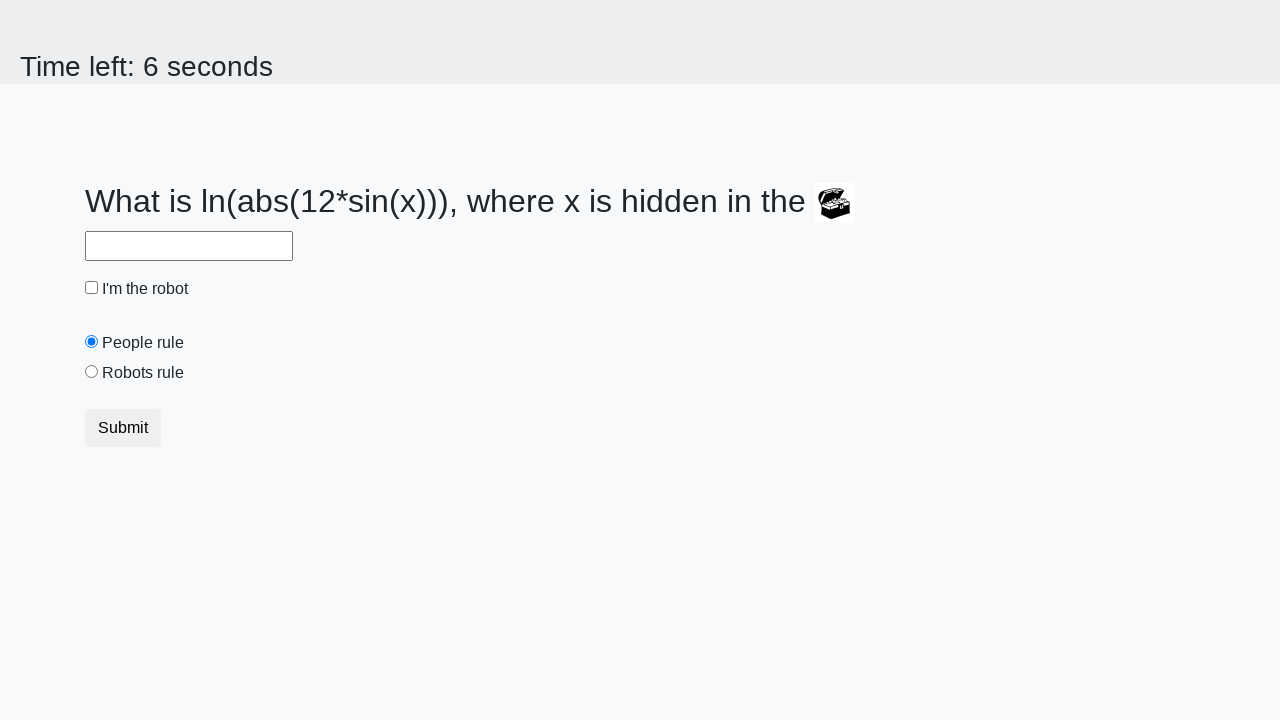

Calculated mathematical result: 1.4254654254359684
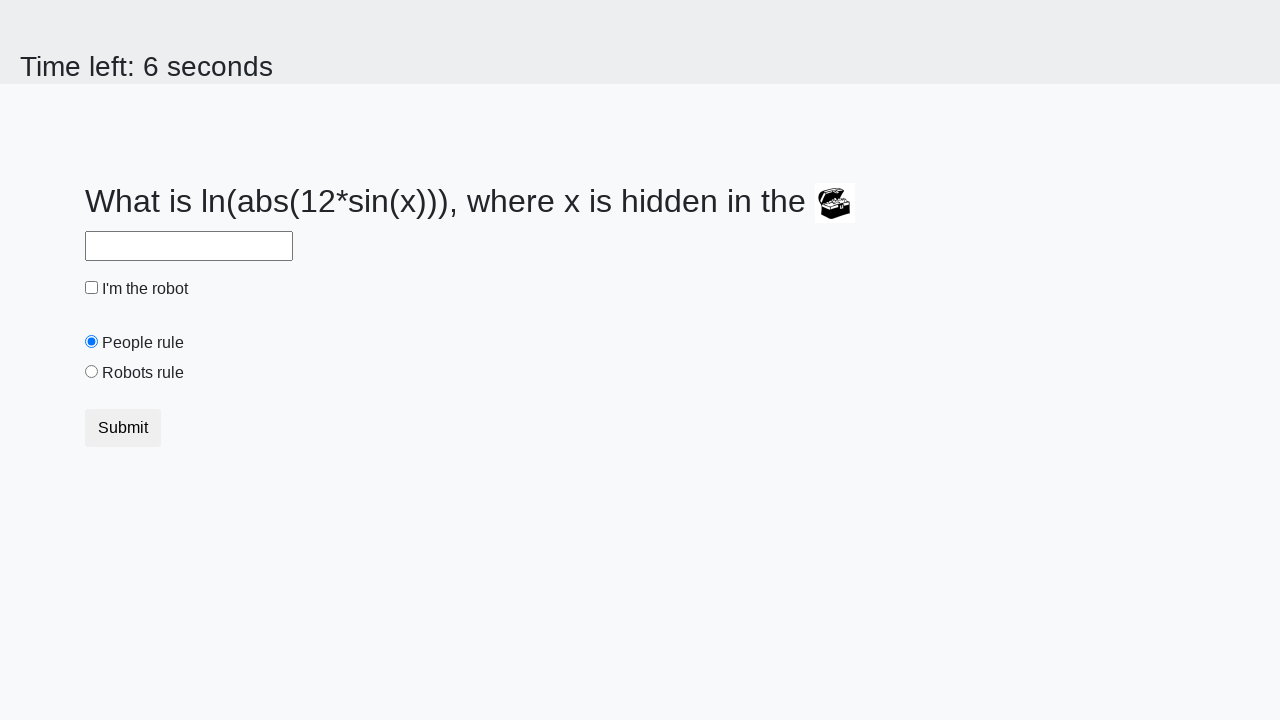

Filled answer field with calculated value: 1.4254654254359684 on #answer
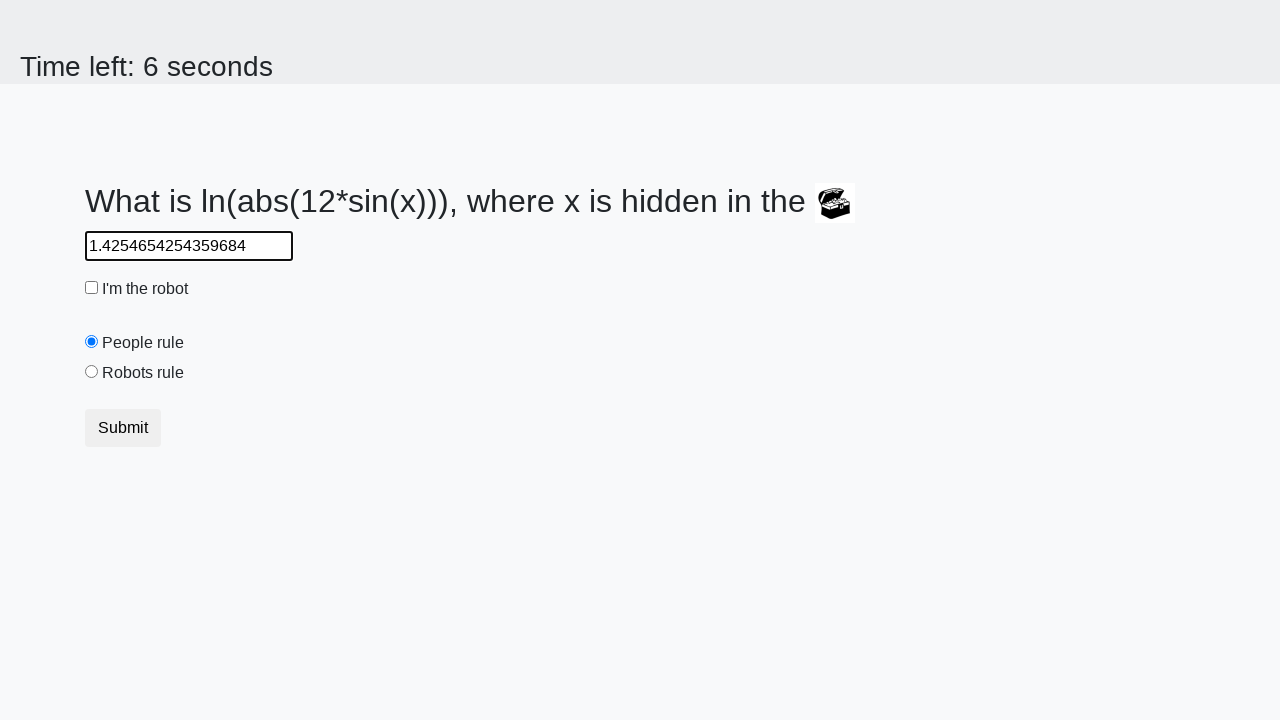

Clicked the required checkbox at (92, 288) on input[type='checkbox']
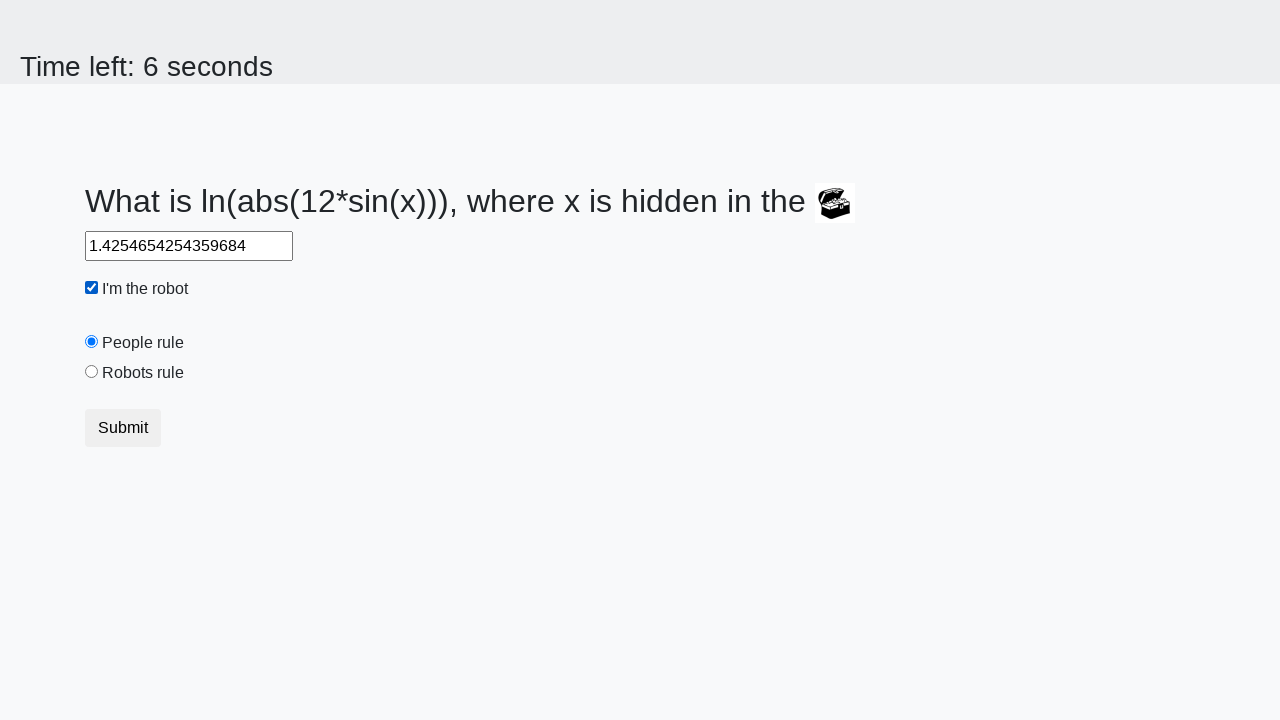

Clicked the robots rule radio button at (92, 372) on #robotsRule
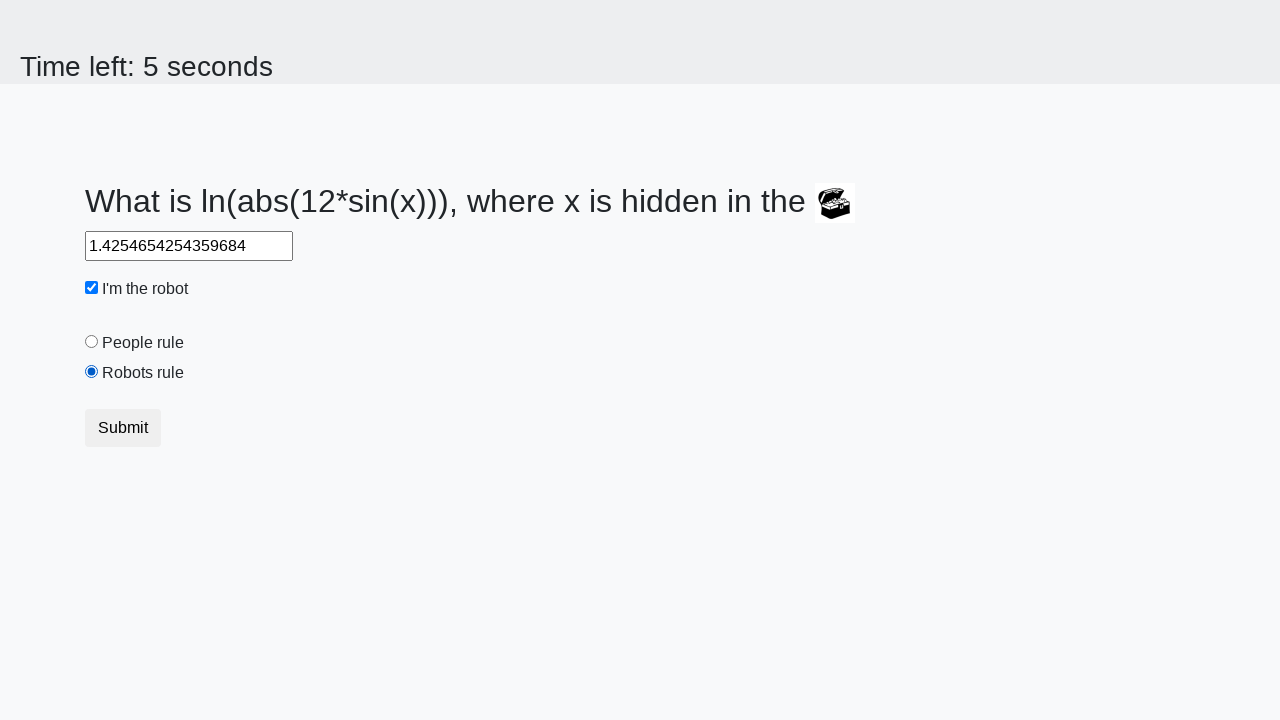

Clicked the submit button at (123, 428) on button.btn
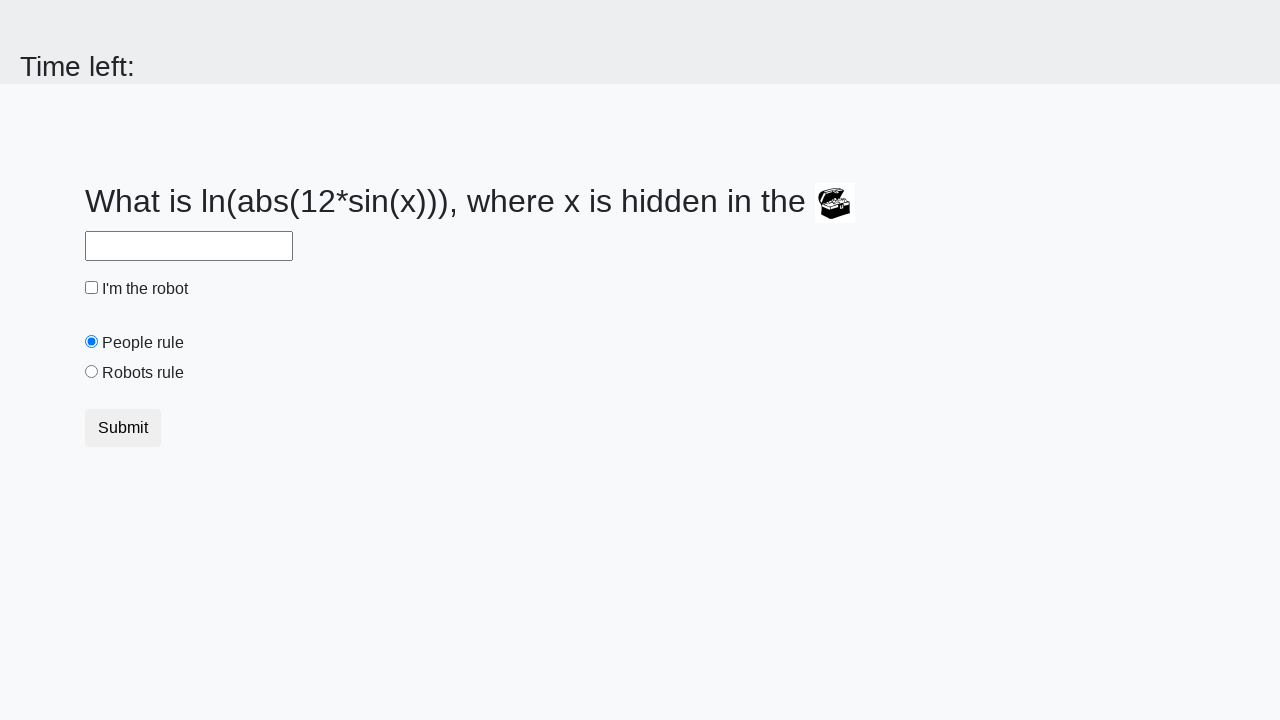

Waited for page response after form submission
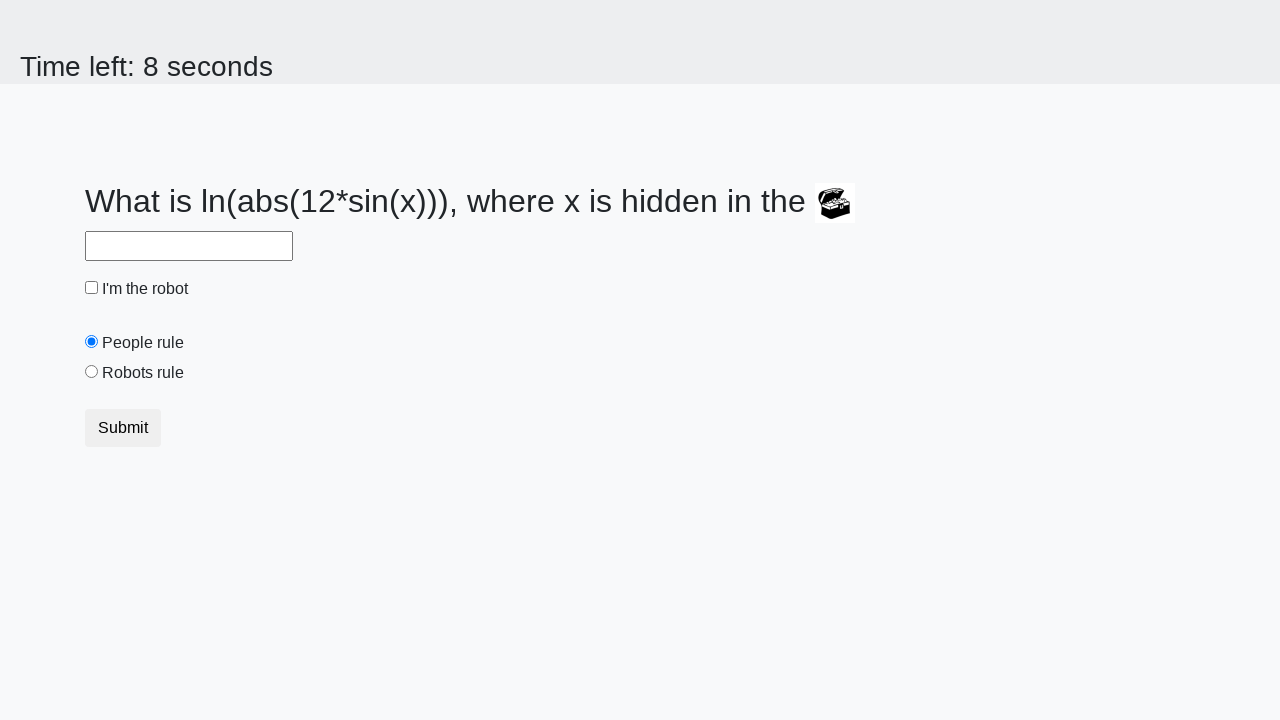

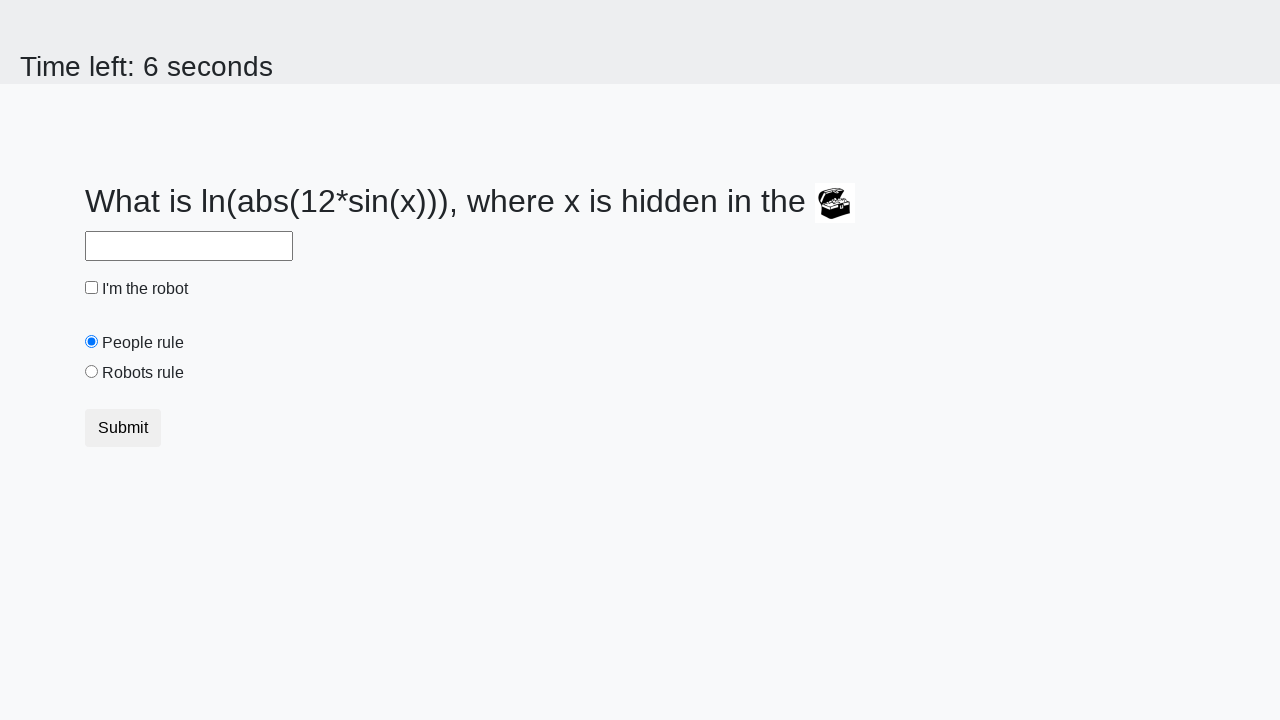